Tests element visibility by verifying a text element is visible, hiding it via button click, and confirming it becomes hidden.

Starting URL: https://rahulshettyacademy.com/AutomationPractice/

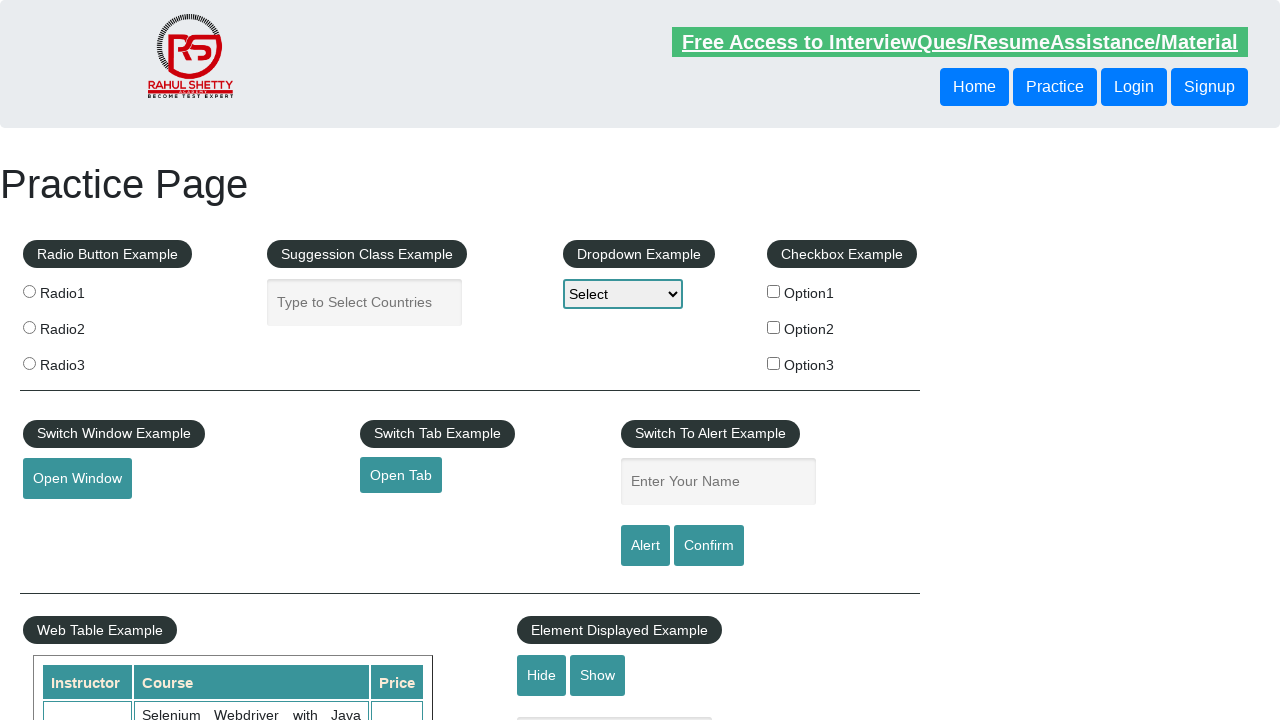

Verified text element is initially visible
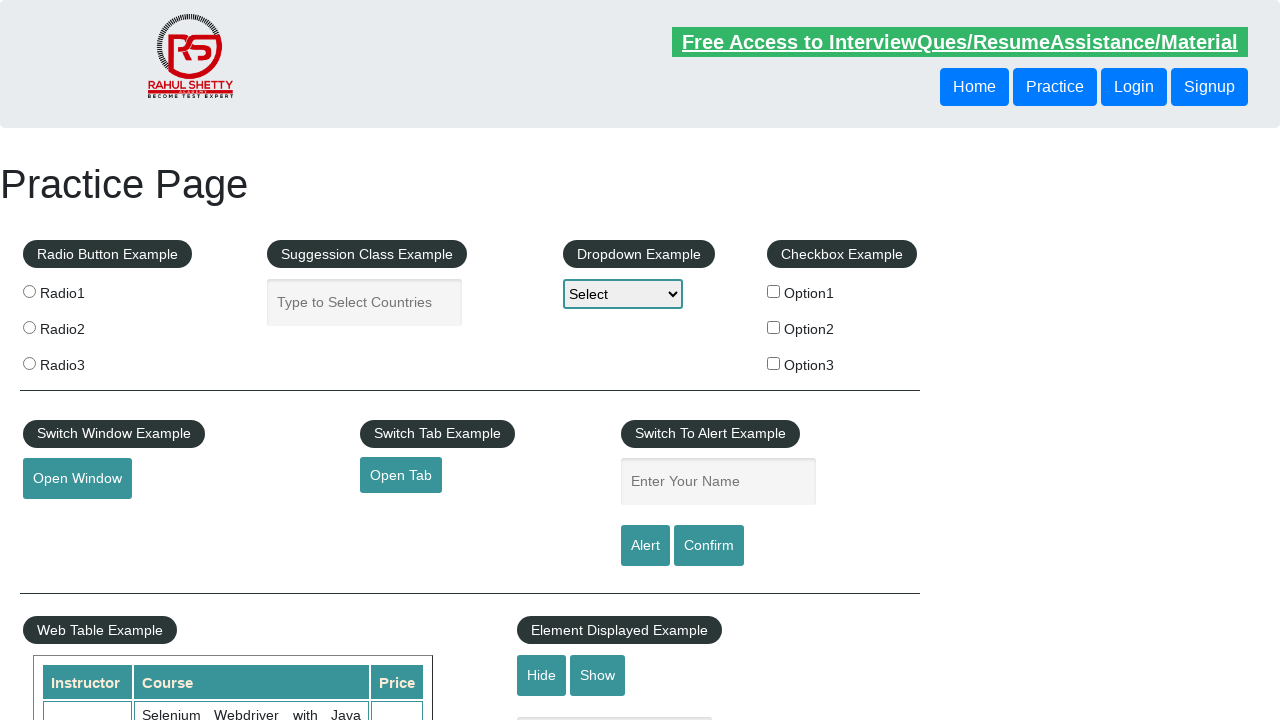

Clicked hide button to hide text element at (542, 675) on #hide-textbox
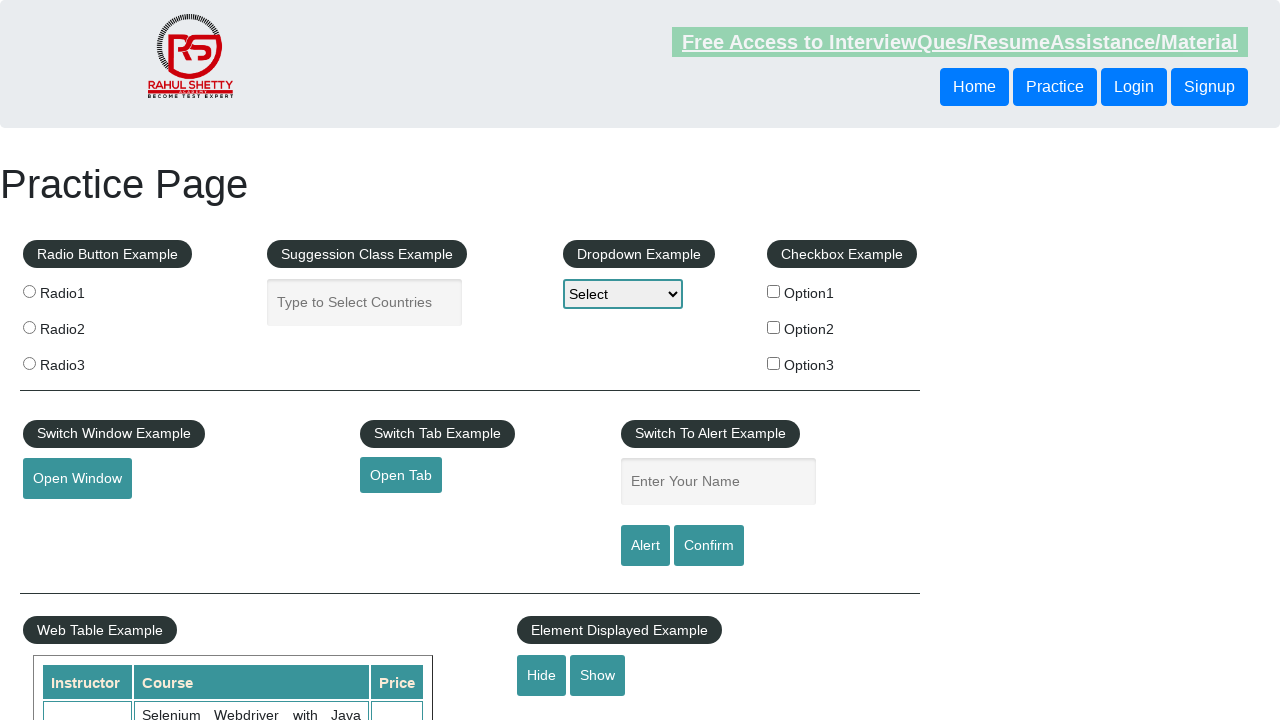

Verified text element is now hidden
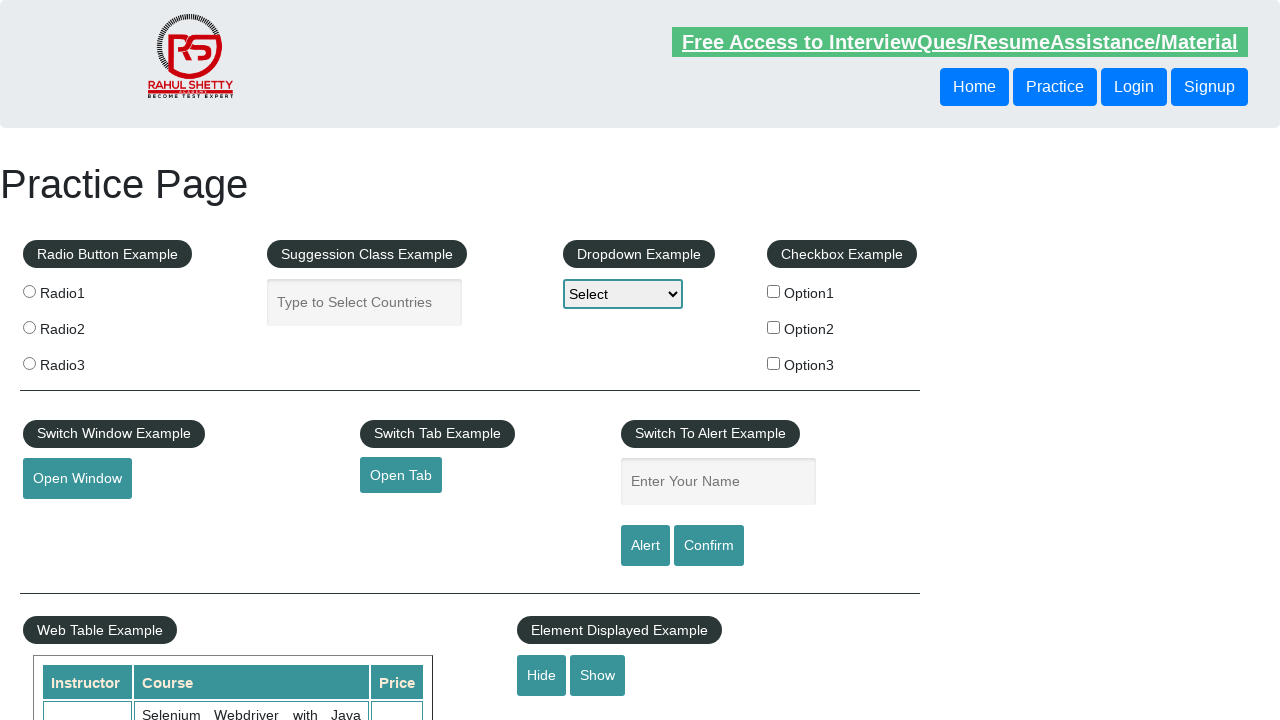

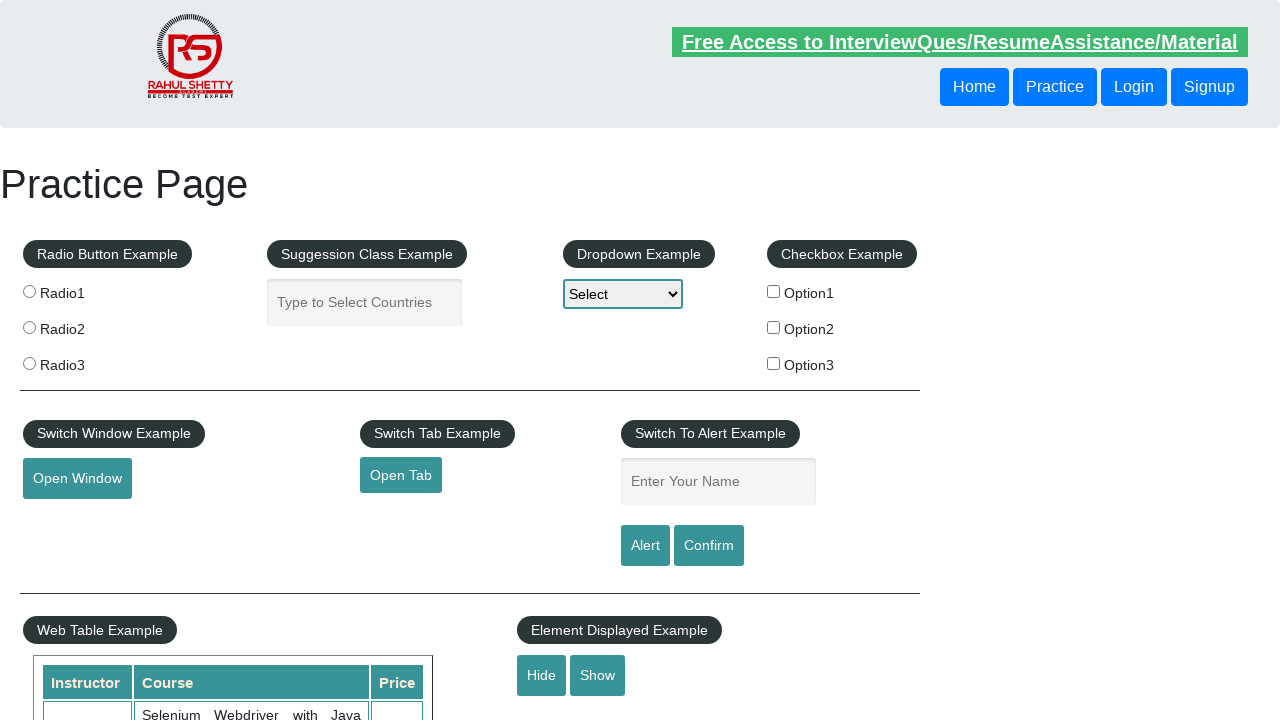